Tests positive registration scenario by filling only the required fields and submitting the form

Starting URL: https://www.sharelane.com/cgi-bin/main.py

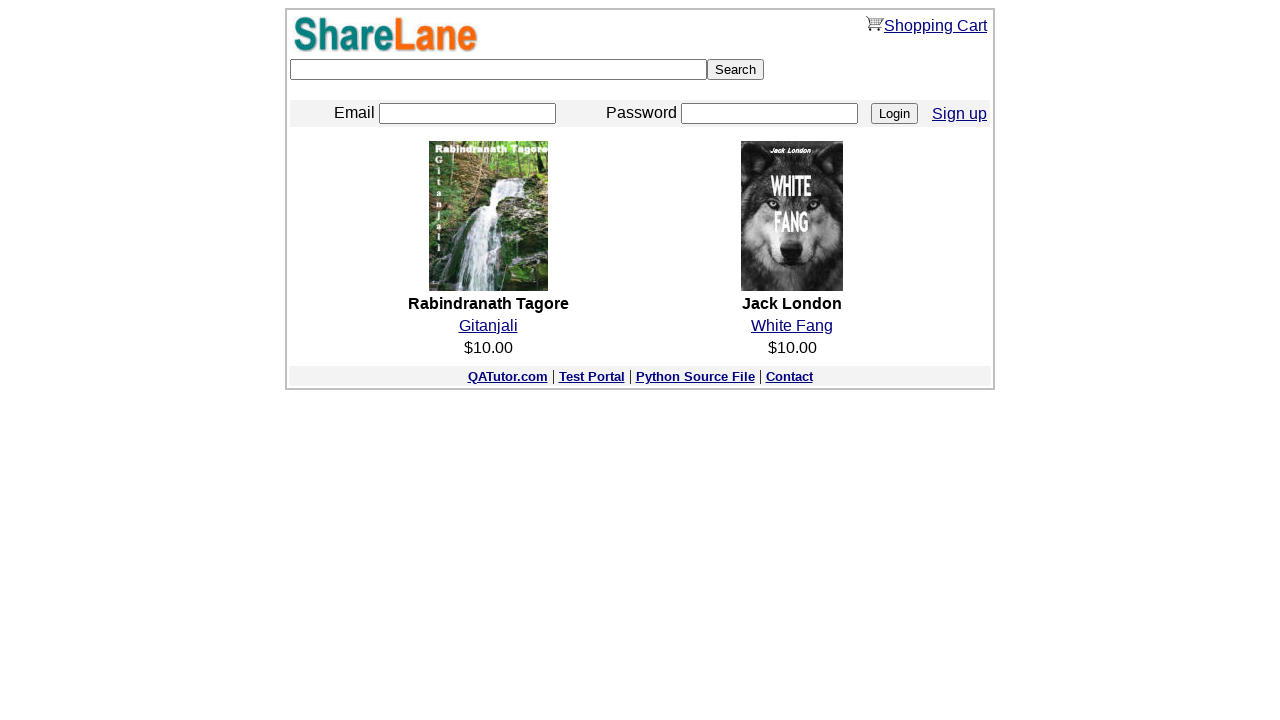

Clicked on register link to navigate to registration page at (960, 113) on a[href='./register.py']
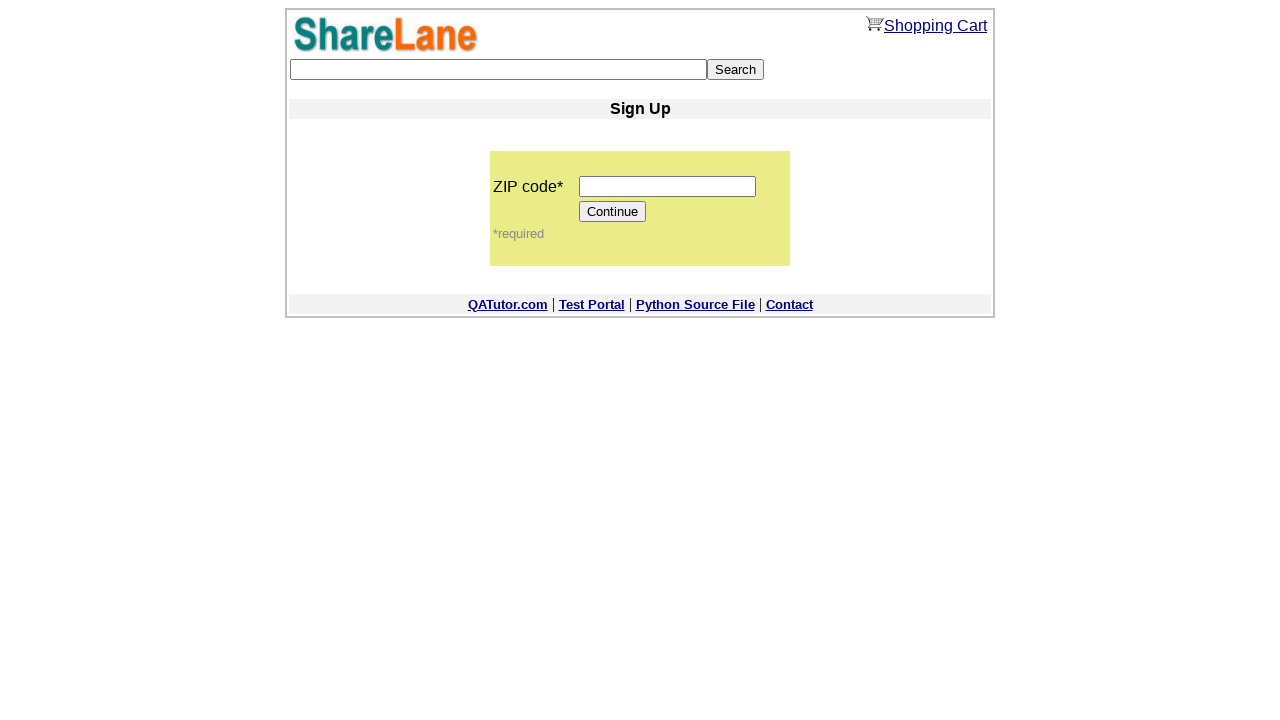

Filled zip code field with '11223344' on input[name='zip_code']
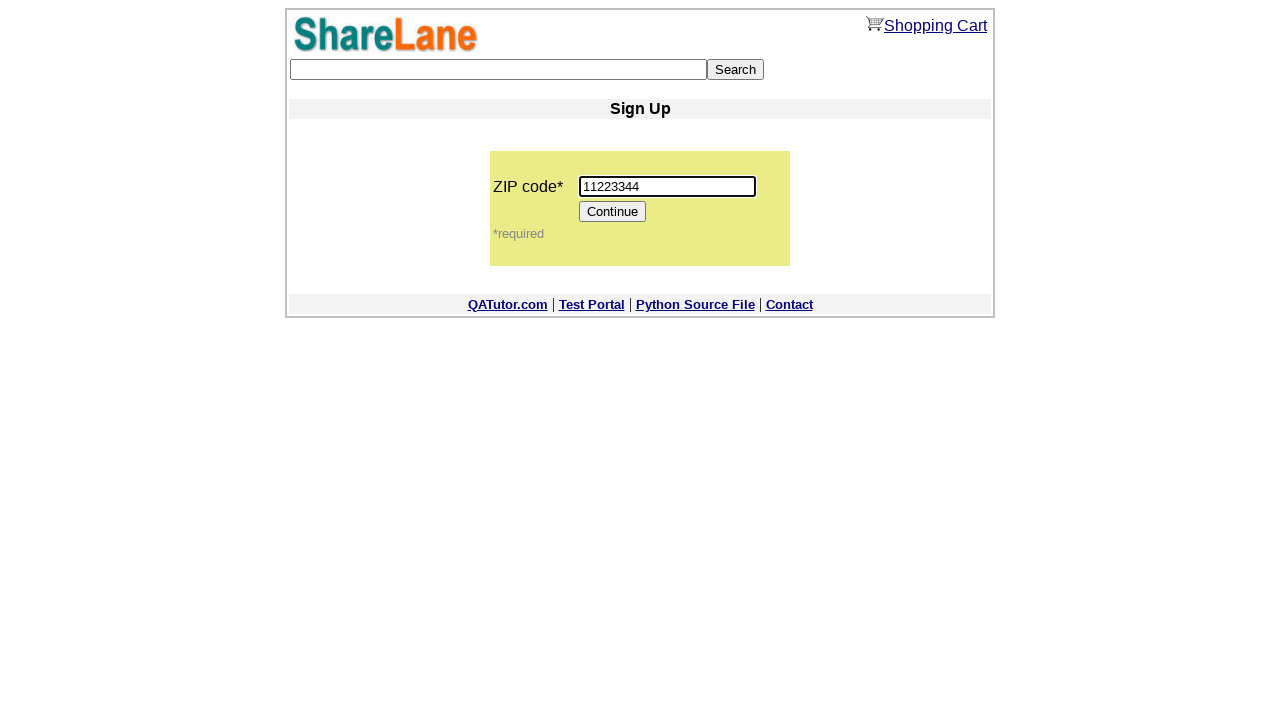

Clicked Continue button to proceed to registration form at (613, 212) on input[value='Continue']
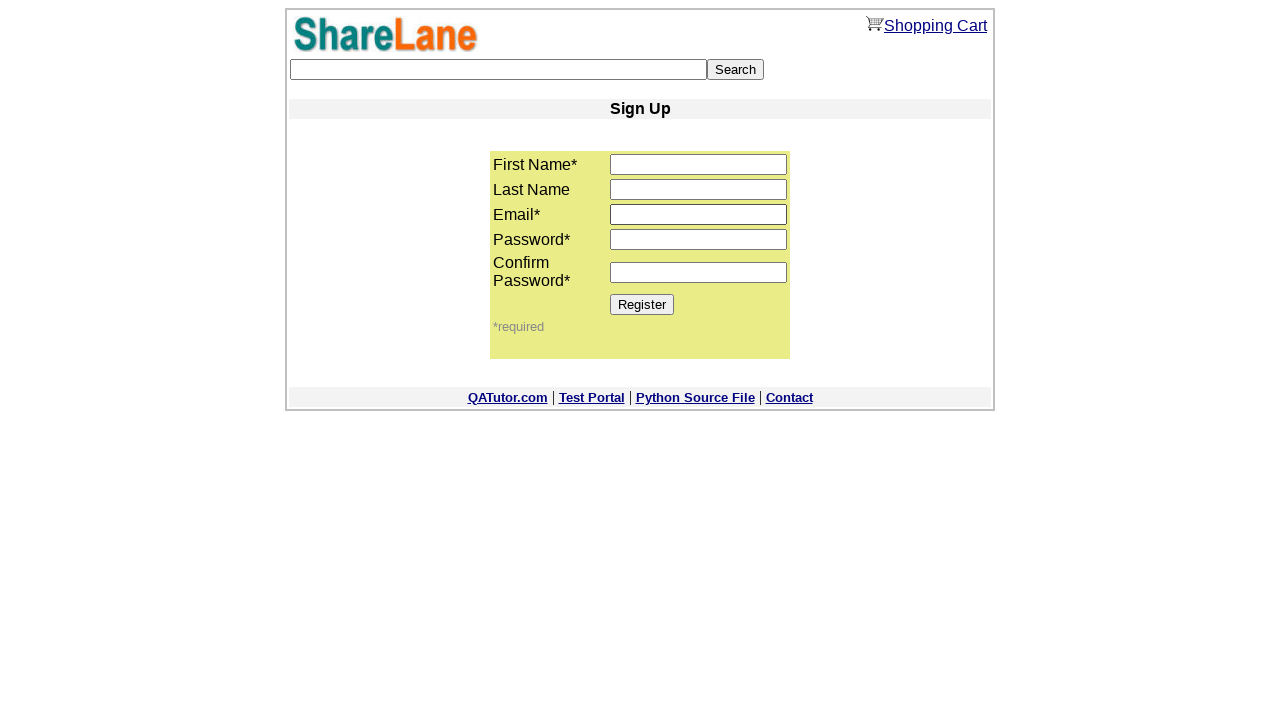

Filled first name field with 'Viktor' on input[name='first_name']
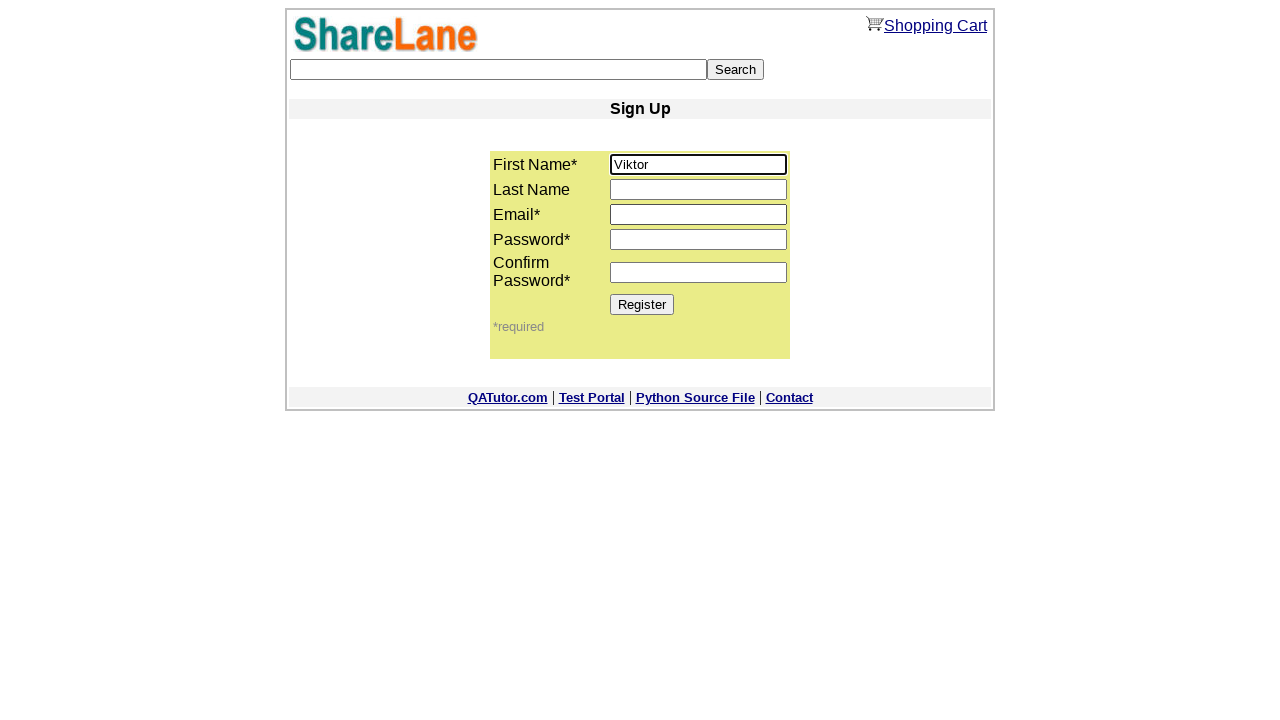

Filled email field with 'user789123@example.com' on input[name='email']
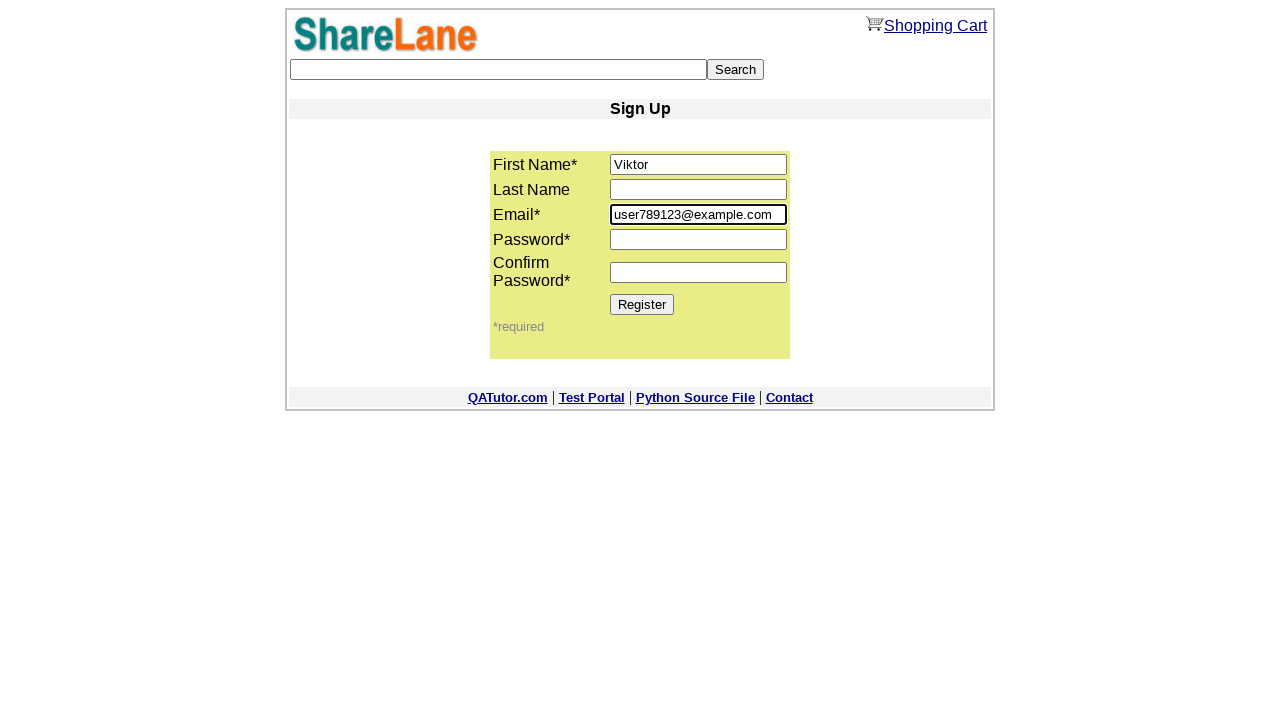

Filled password field with '1111' on input[name='password1']
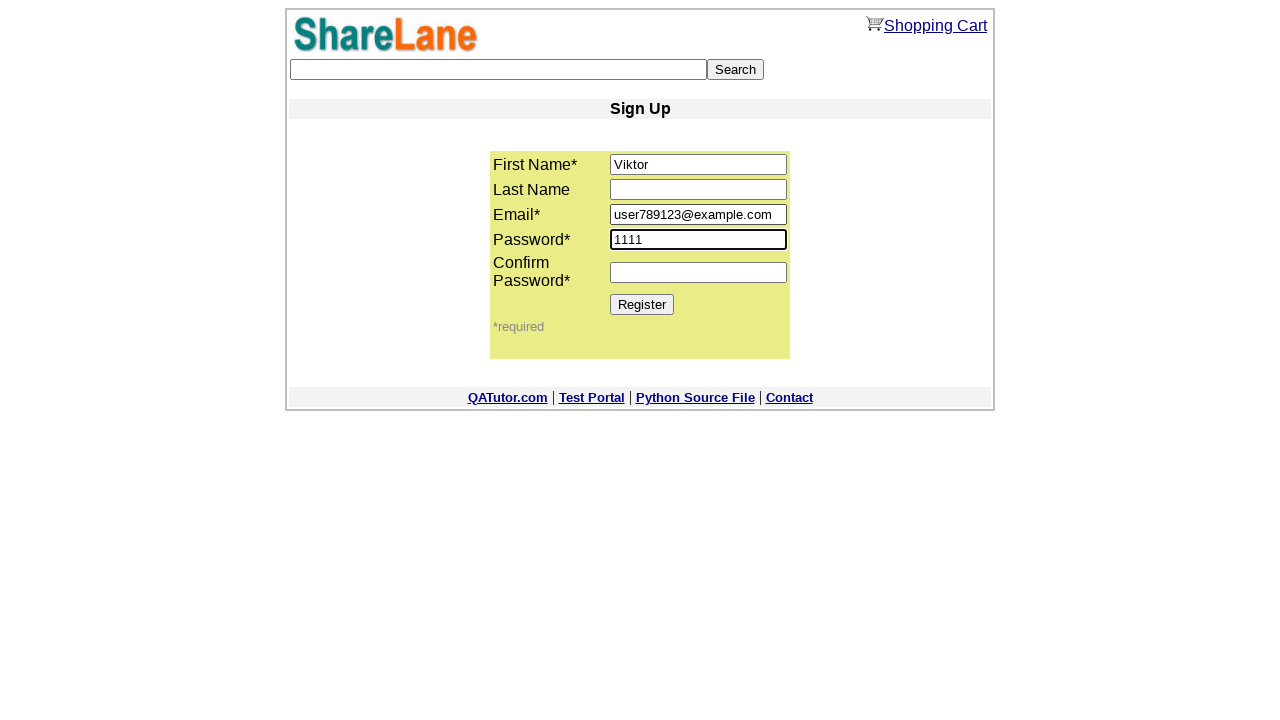

Filled password confirmation field with '1111' on input[name='password2']
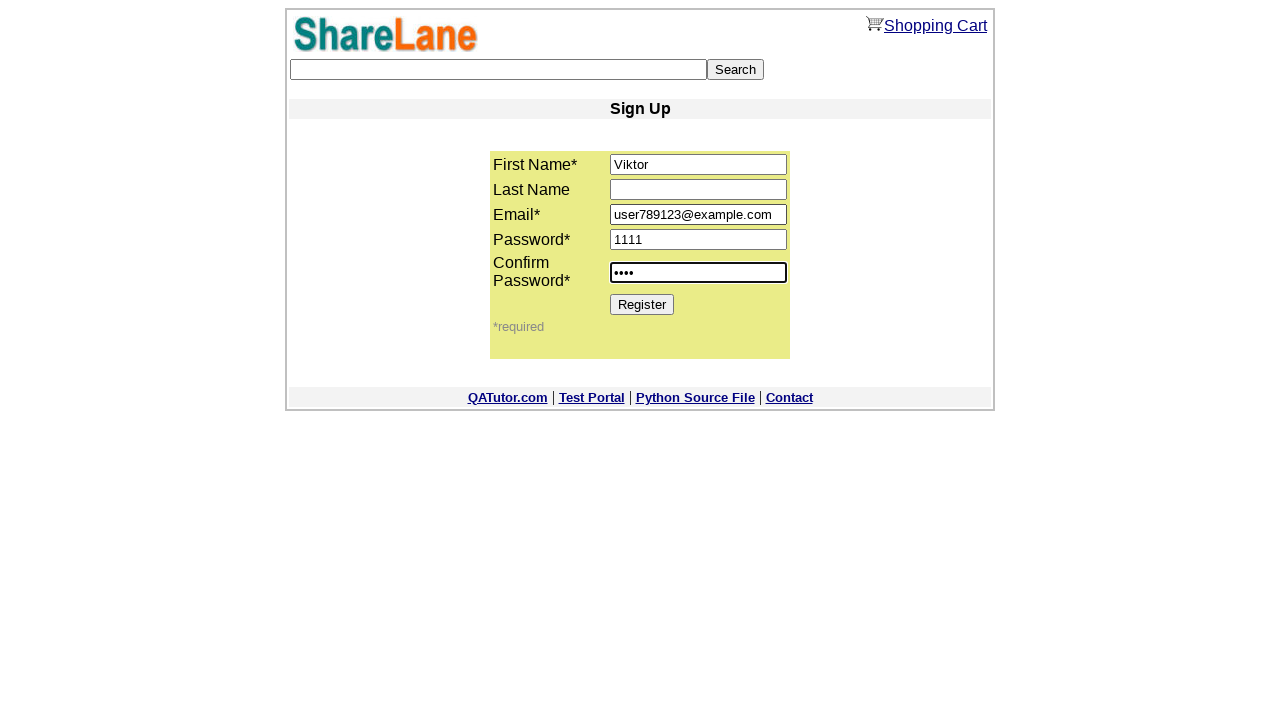

Clicked Register button to submit the registration form at (642, 304) on input[value='Register']
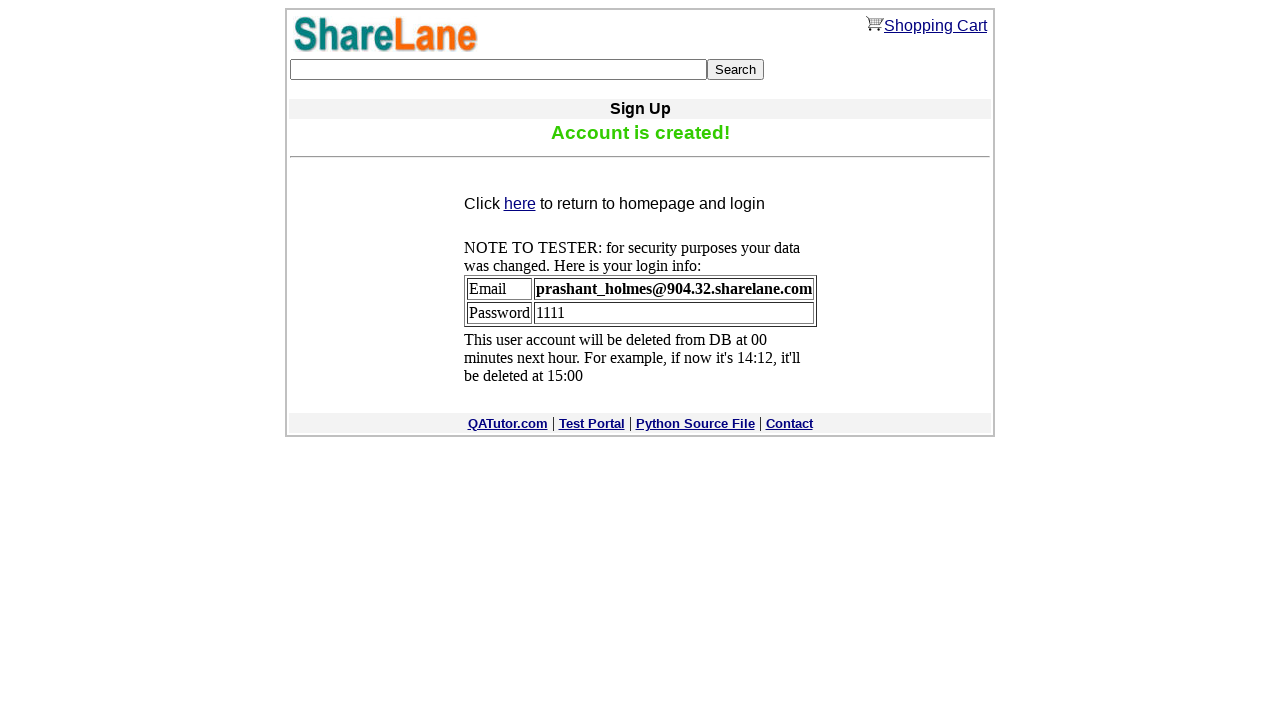

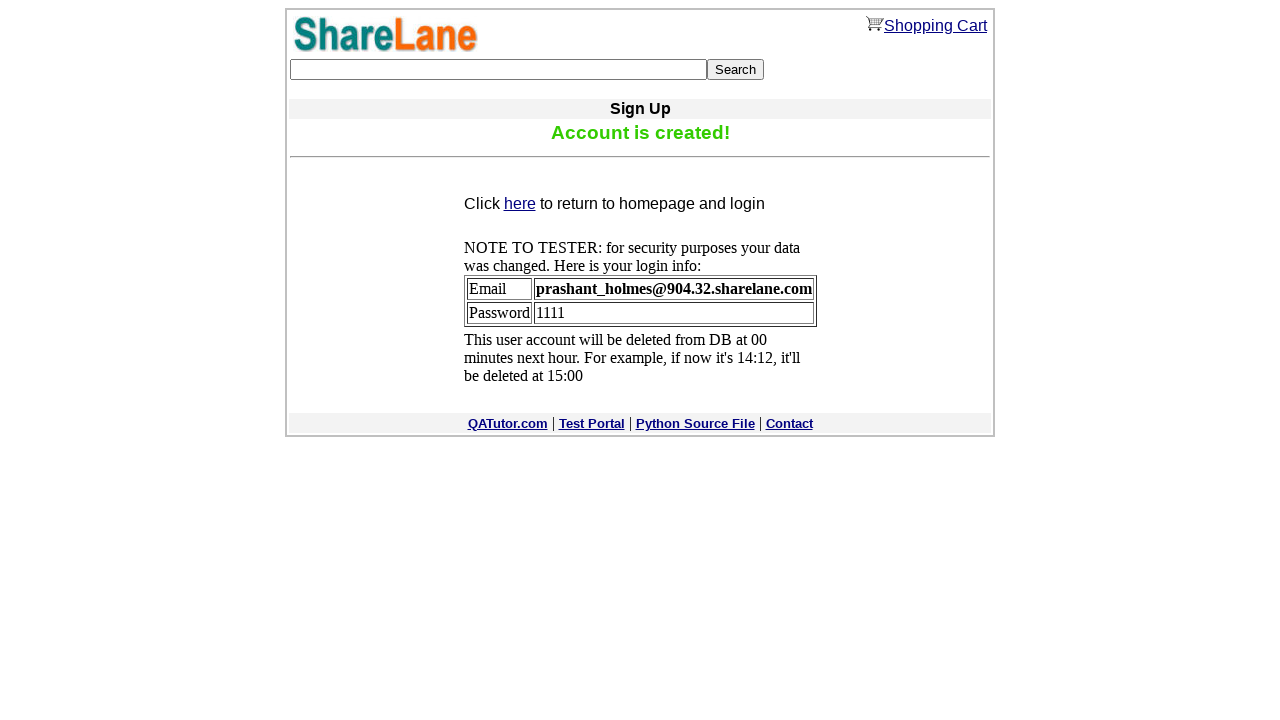